Tests adding todo items to the list by filling the input field and pressing Enter, then verifies the items appear in the list.

Starting URL: https://demo.playwright.dev/todomvc

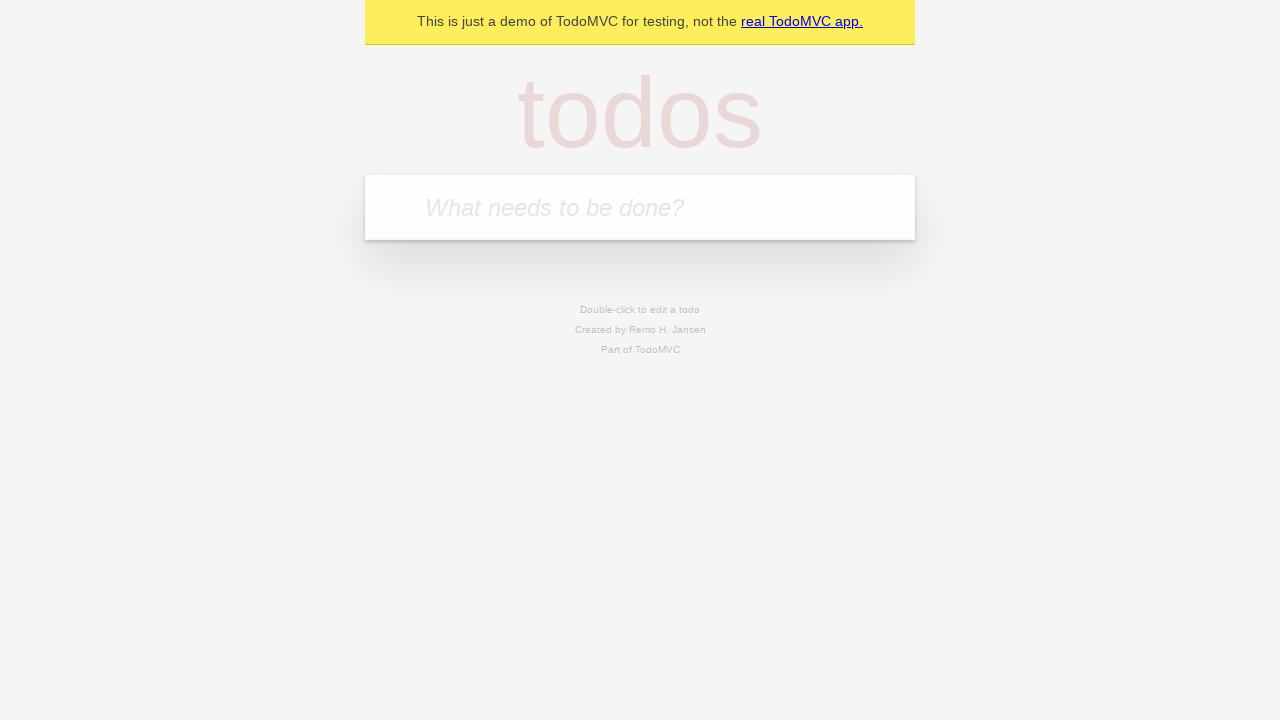

Filled new todo input with 'buy some cheese' on .new-todo
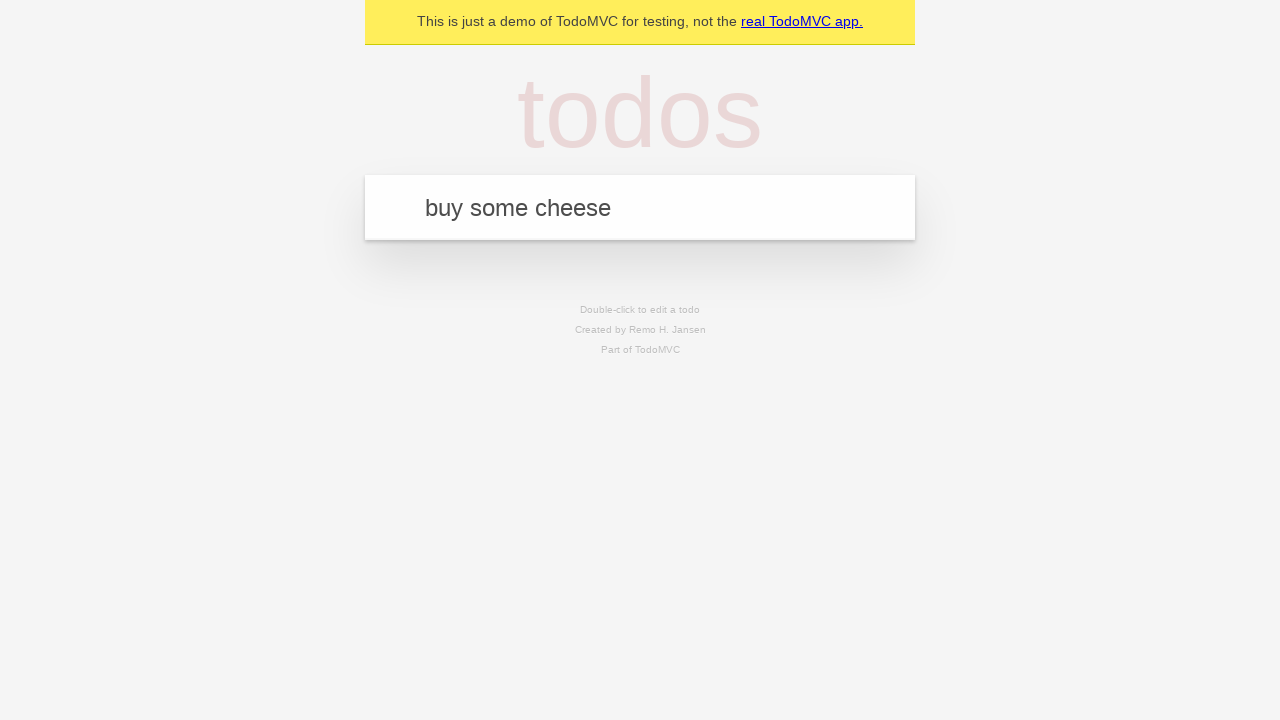

Pressed Enter to create first todo item on .new-todo
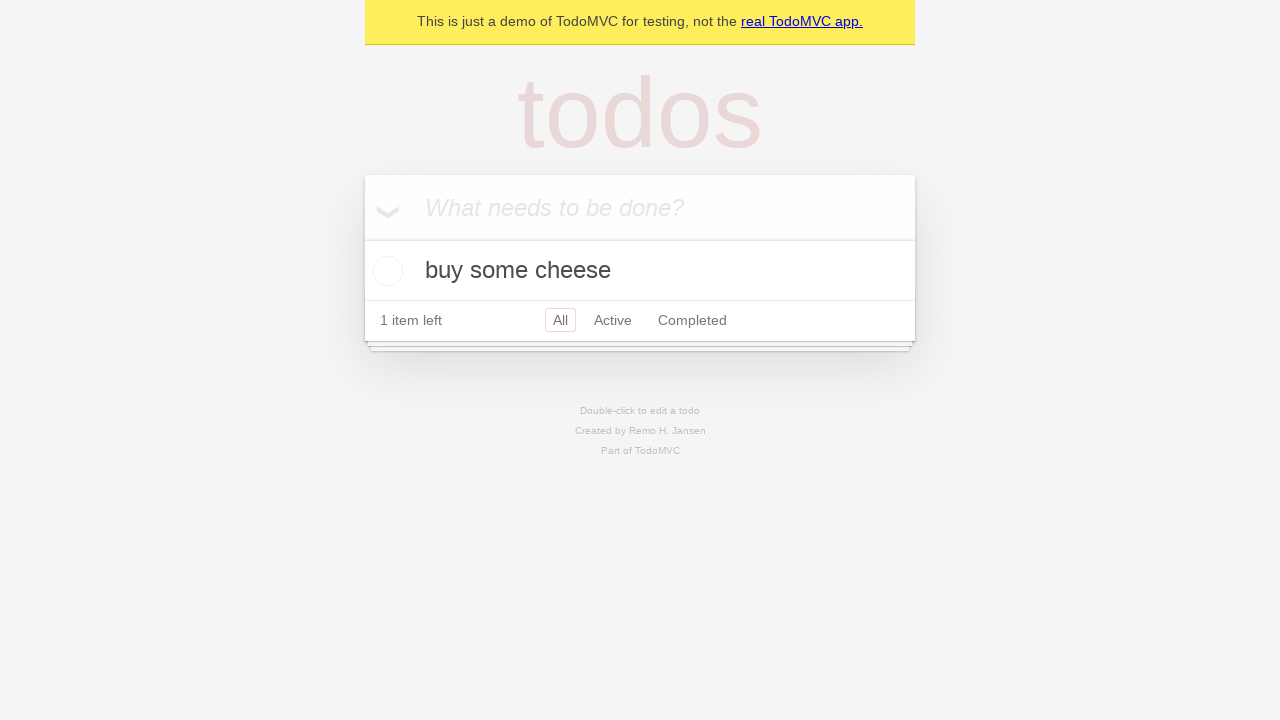

First todo item appeared in the list
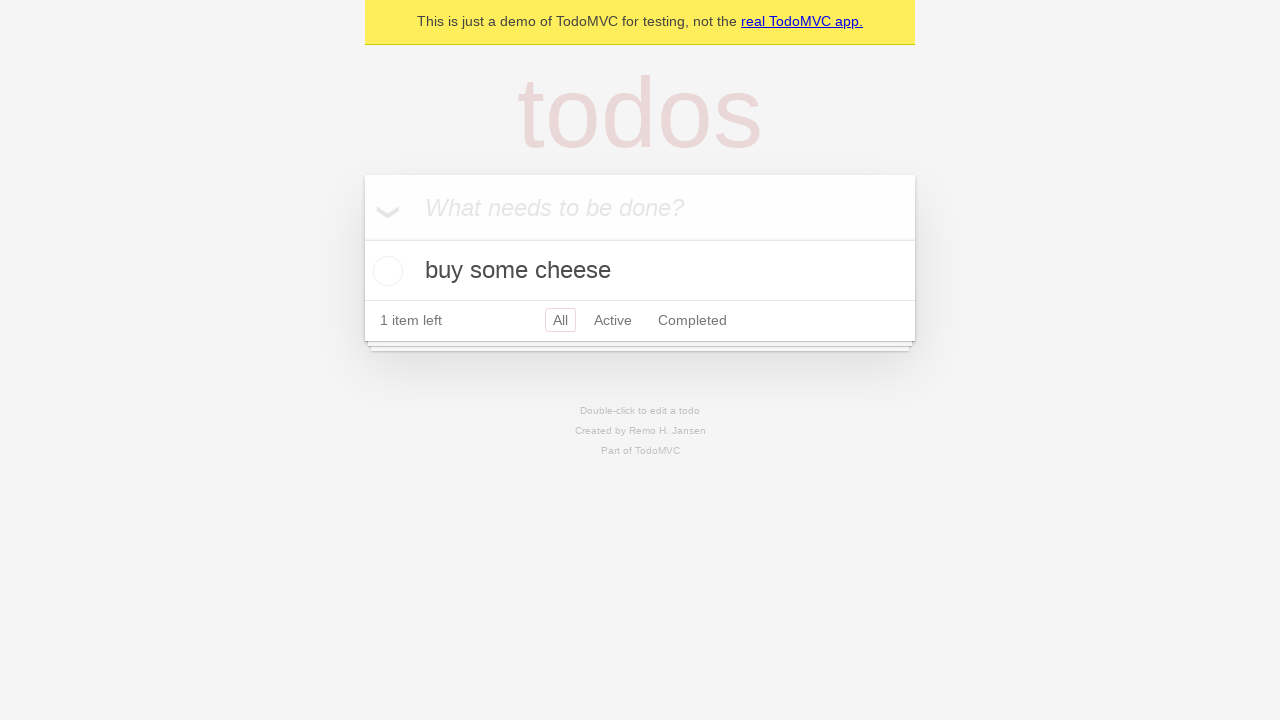

Filled new todo input with 'feed the cat' on .new-todo
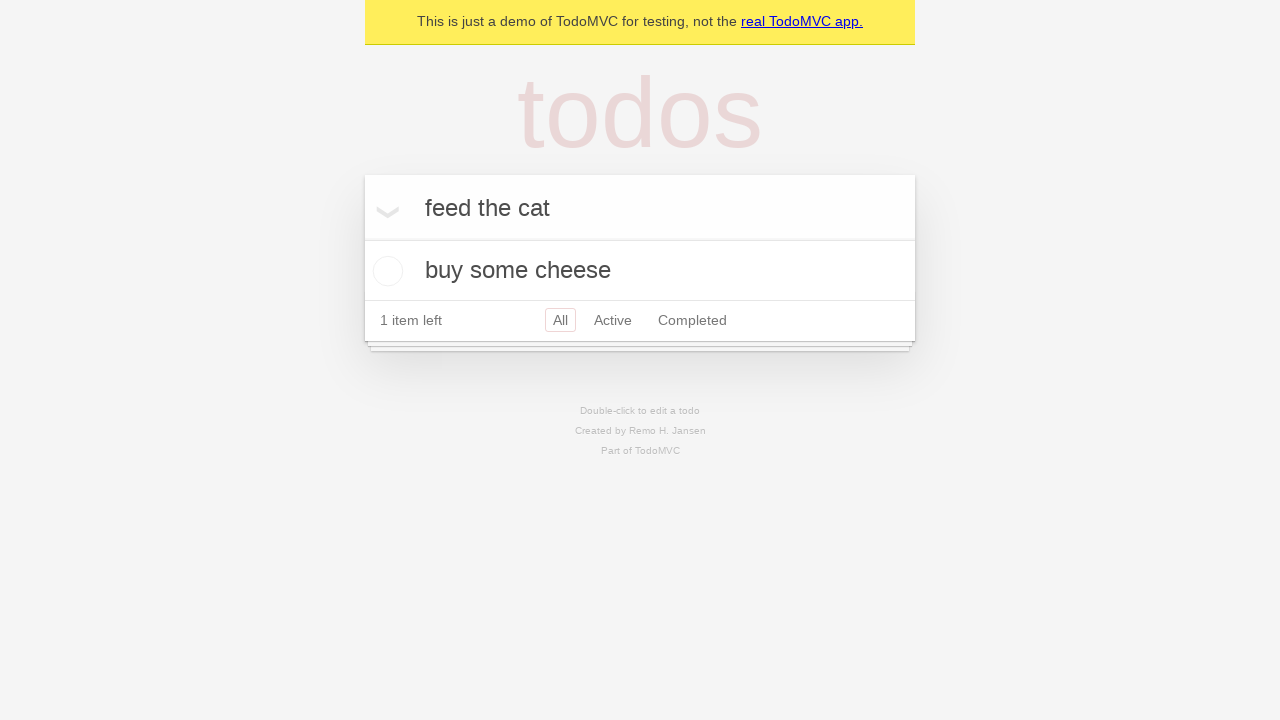

Pressed Enter to create second todo item on .new-todo
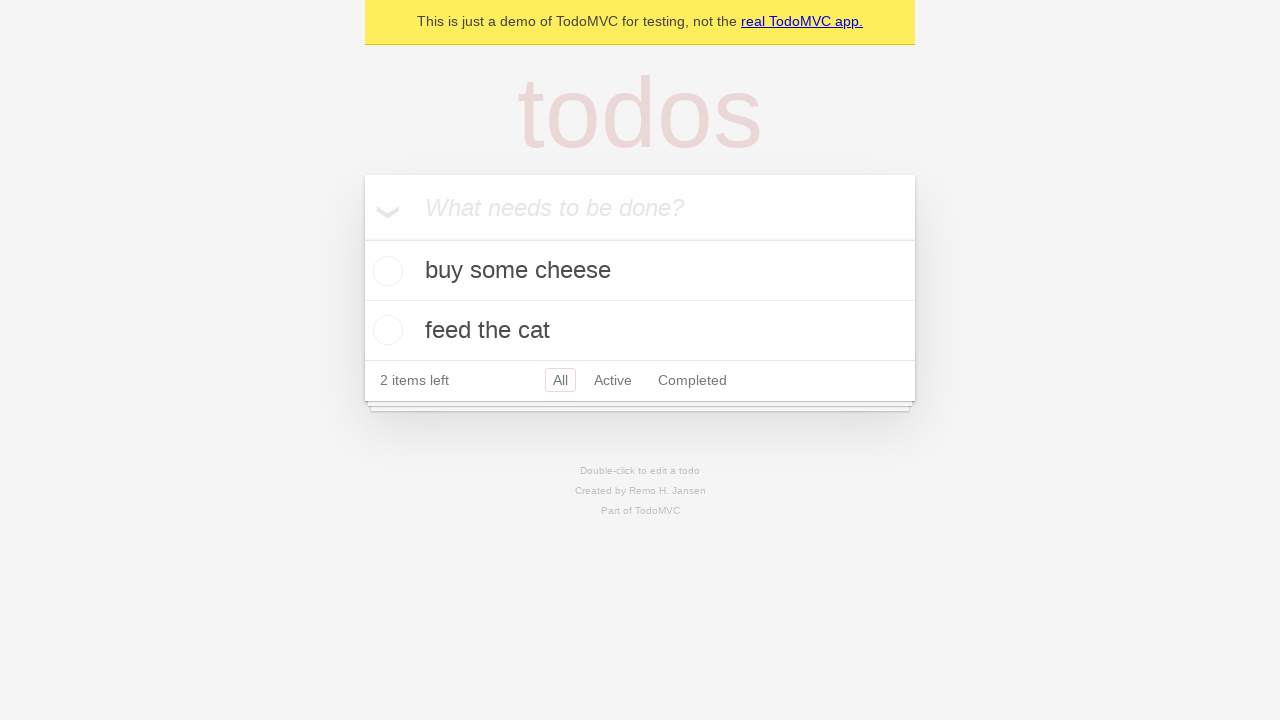

Second todo item appeared in the list
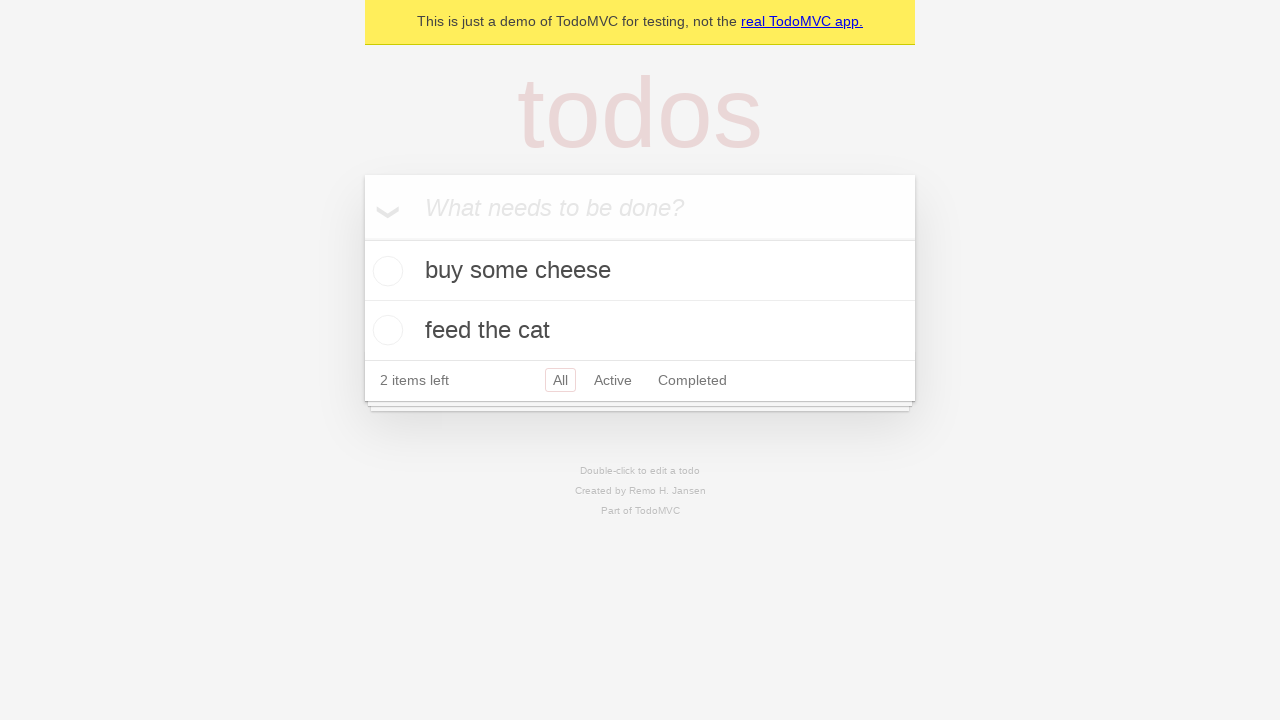

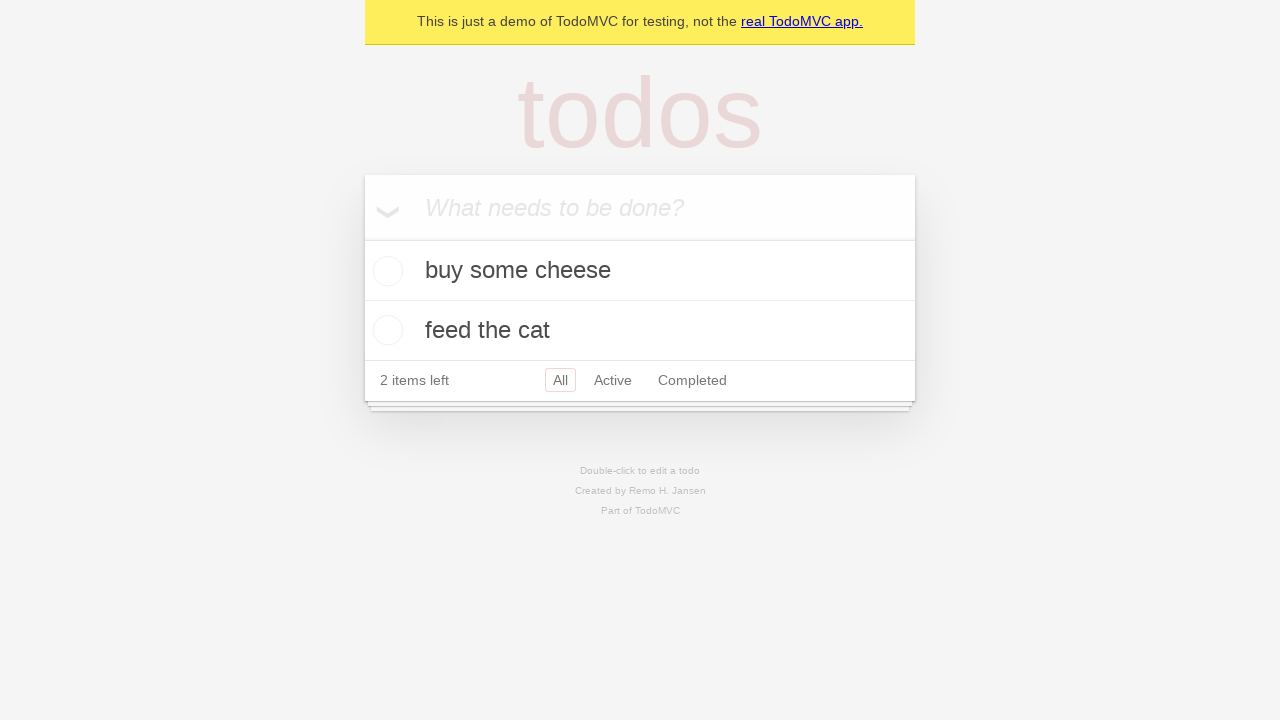